Tests browser automation capabilities including counting links within scoped elements (footer section), opening multiple links in new tabs using keyboard shortcuts, and switching between browser windows/tabs to verify they loaded correctly.

Starting URL: http://qaclickacademy.com/practice.php

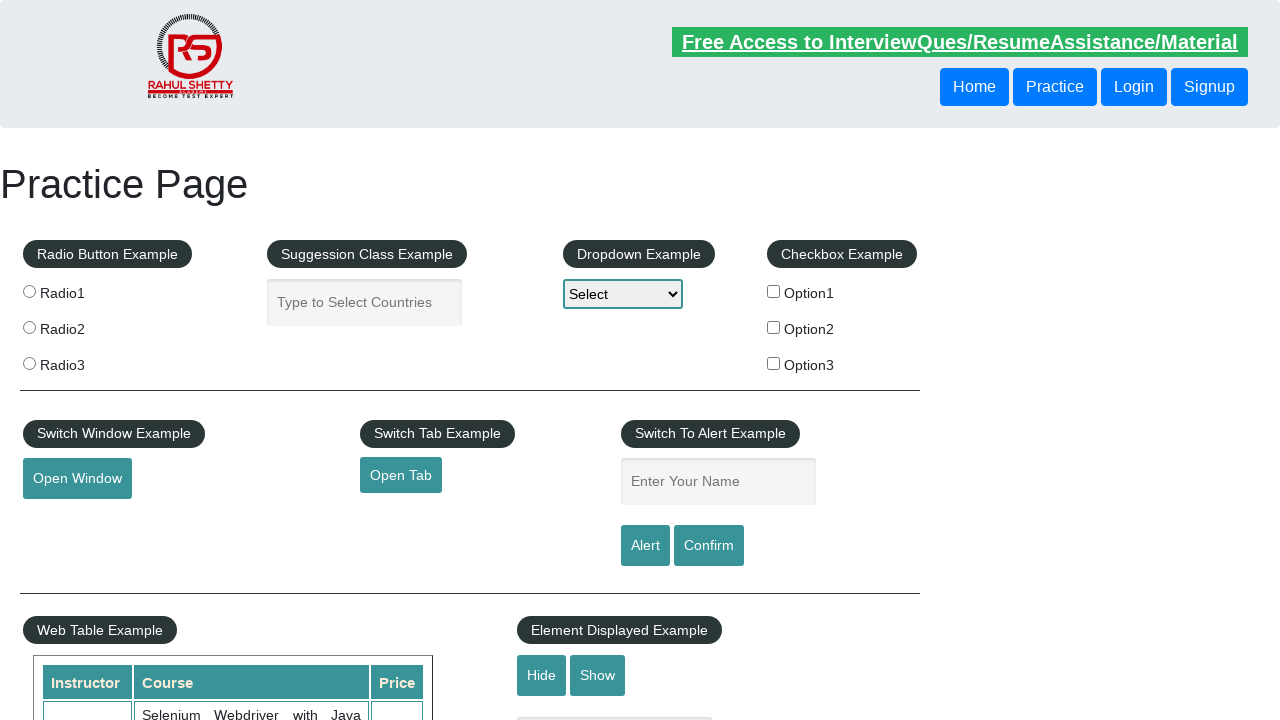

Waited for footer section (#gf-BIG) to load
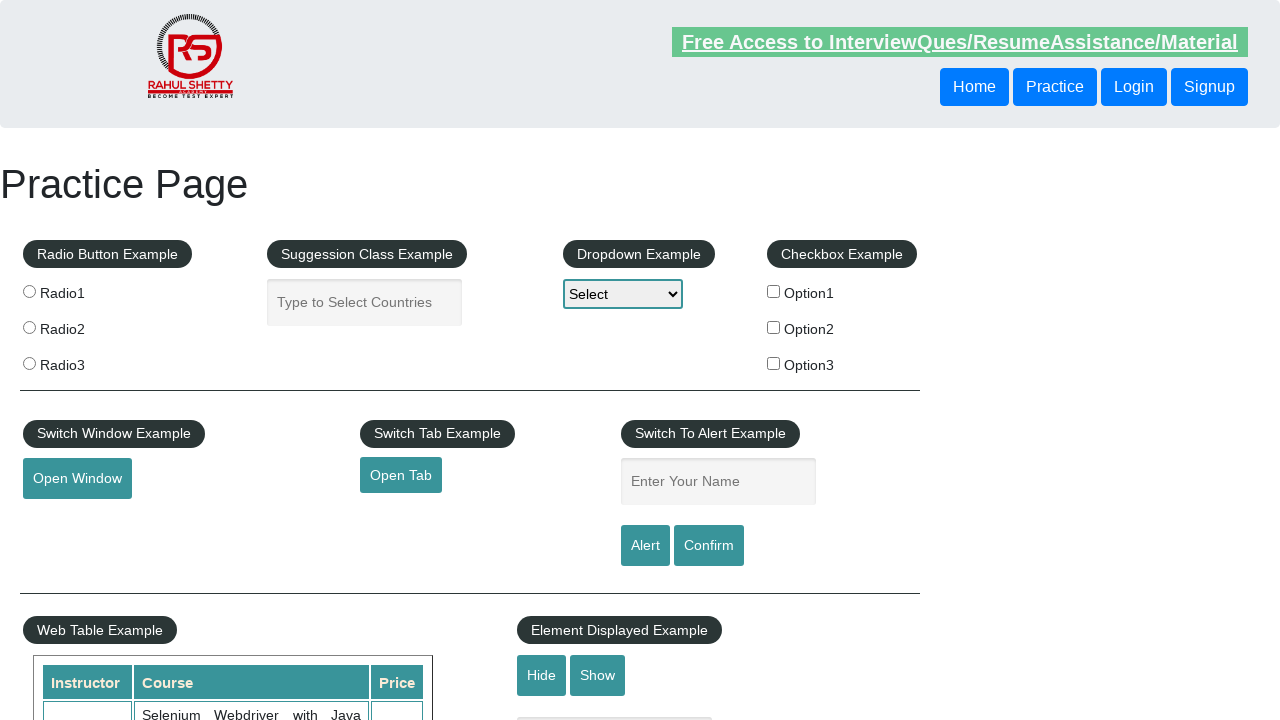

Located footer section (#gf-BIG)
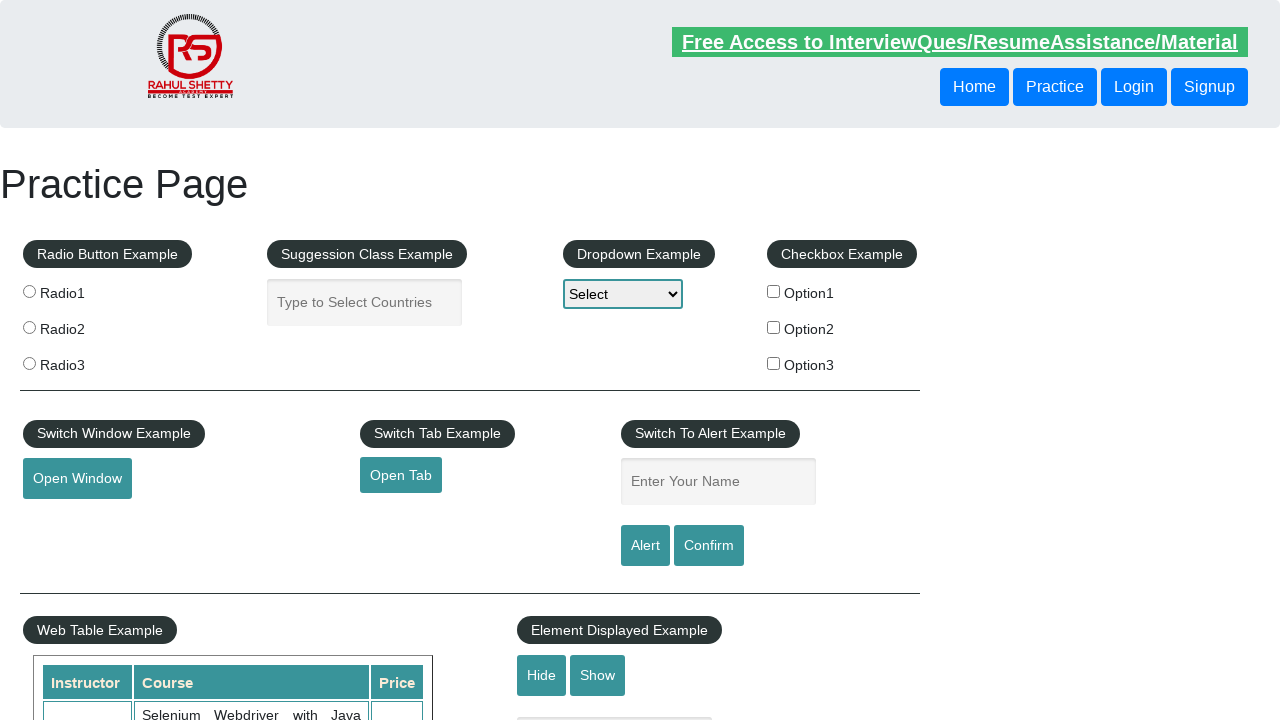

Located first column of footer table
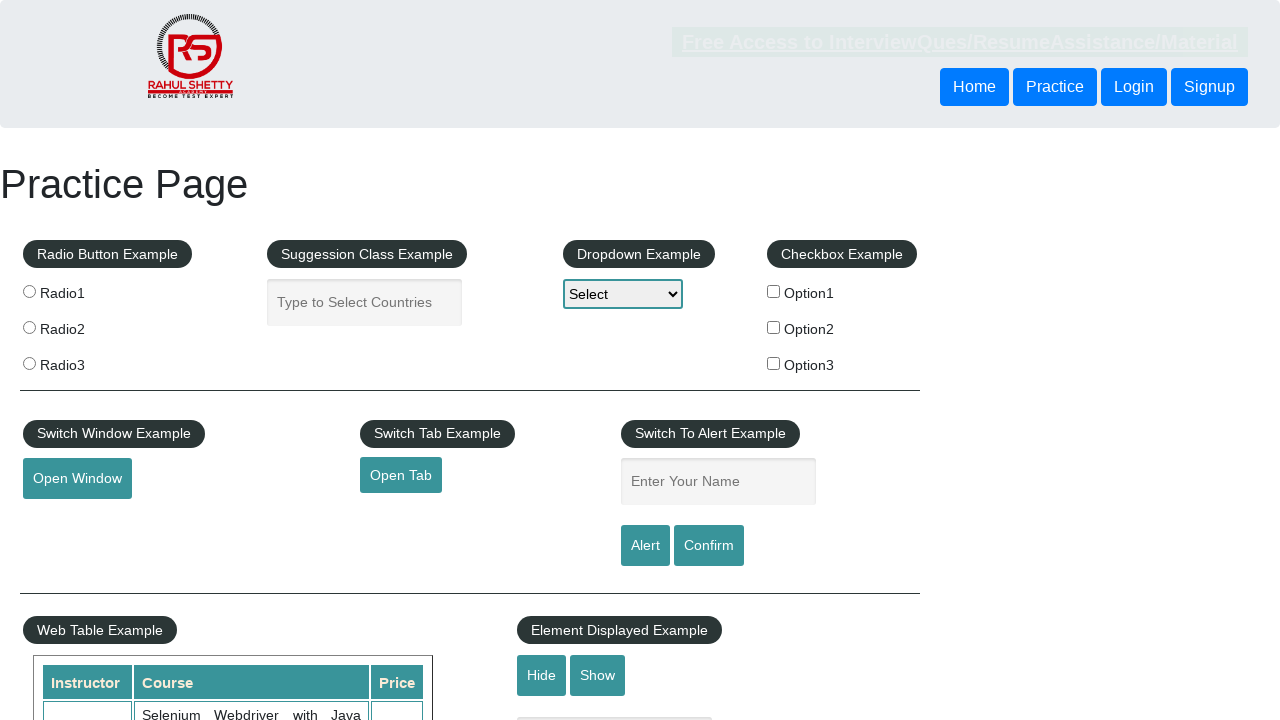

Located all links in first column
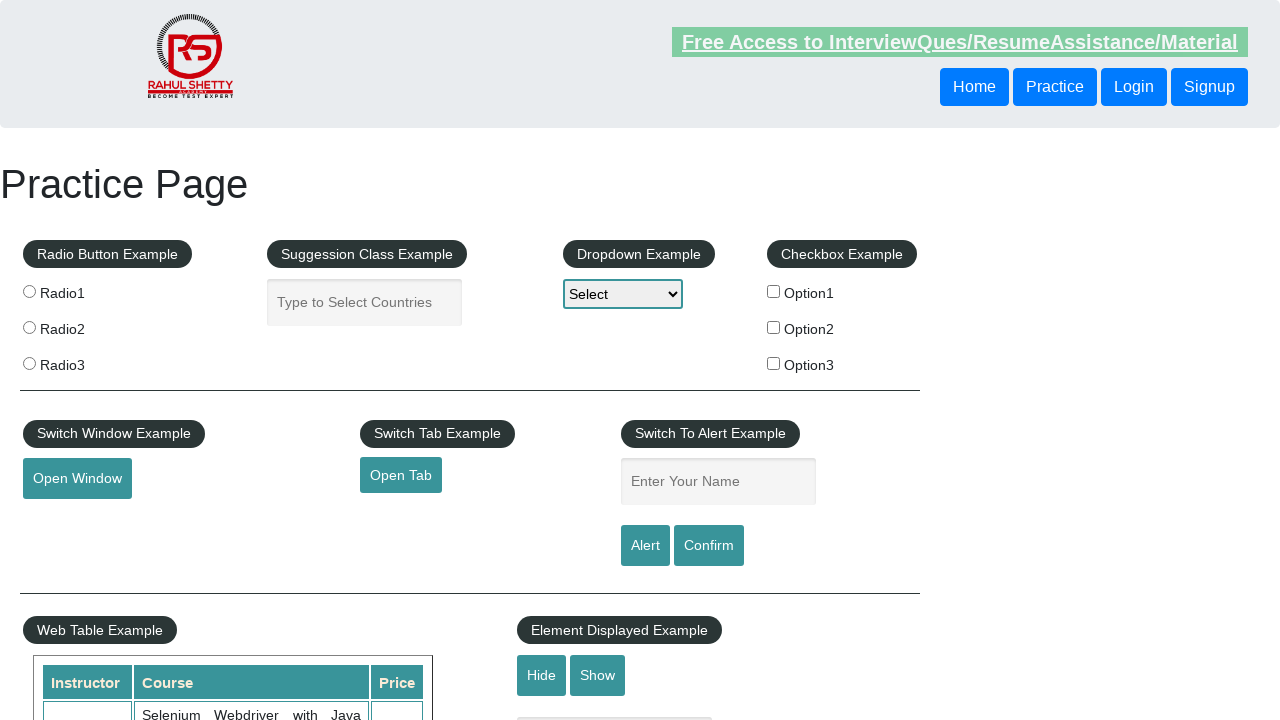

Counted 5 links in first column
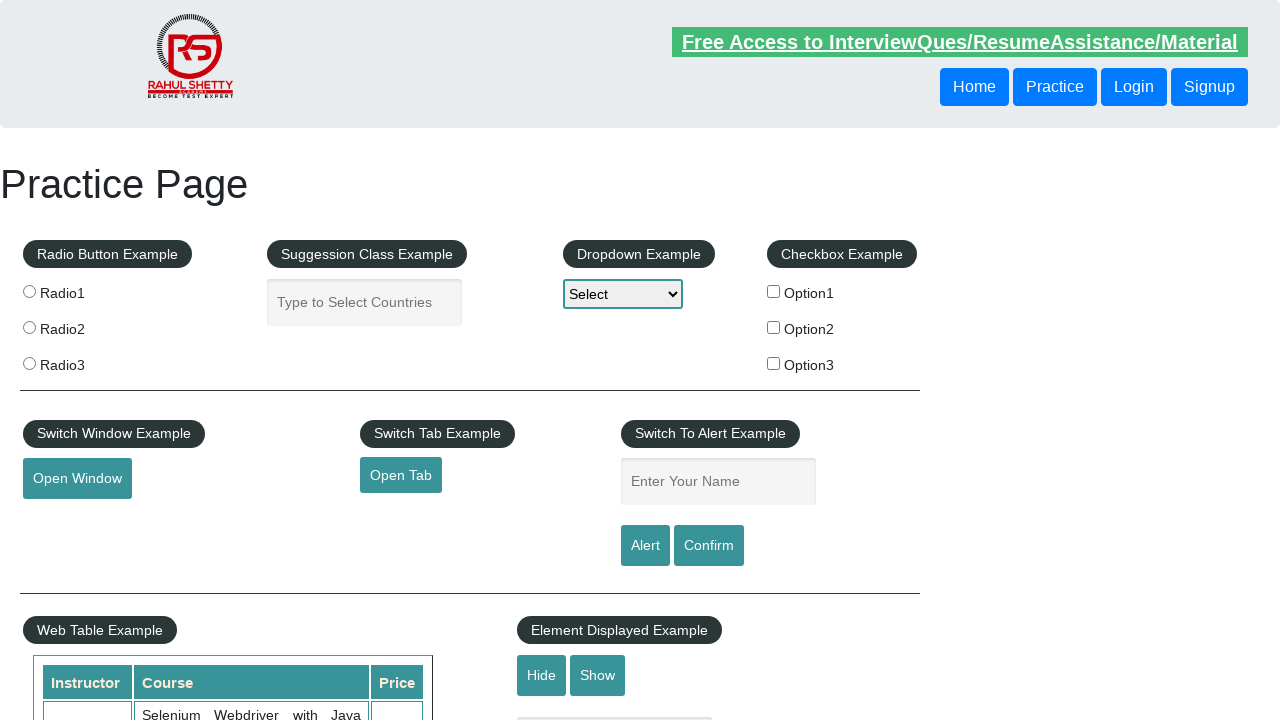

Opened link 1 in new tab using Ctrl+Click at (68, 520) on #gf-BIG >> xpath=//table/tbody/tr/td[1]/ul >> a >> nth=1
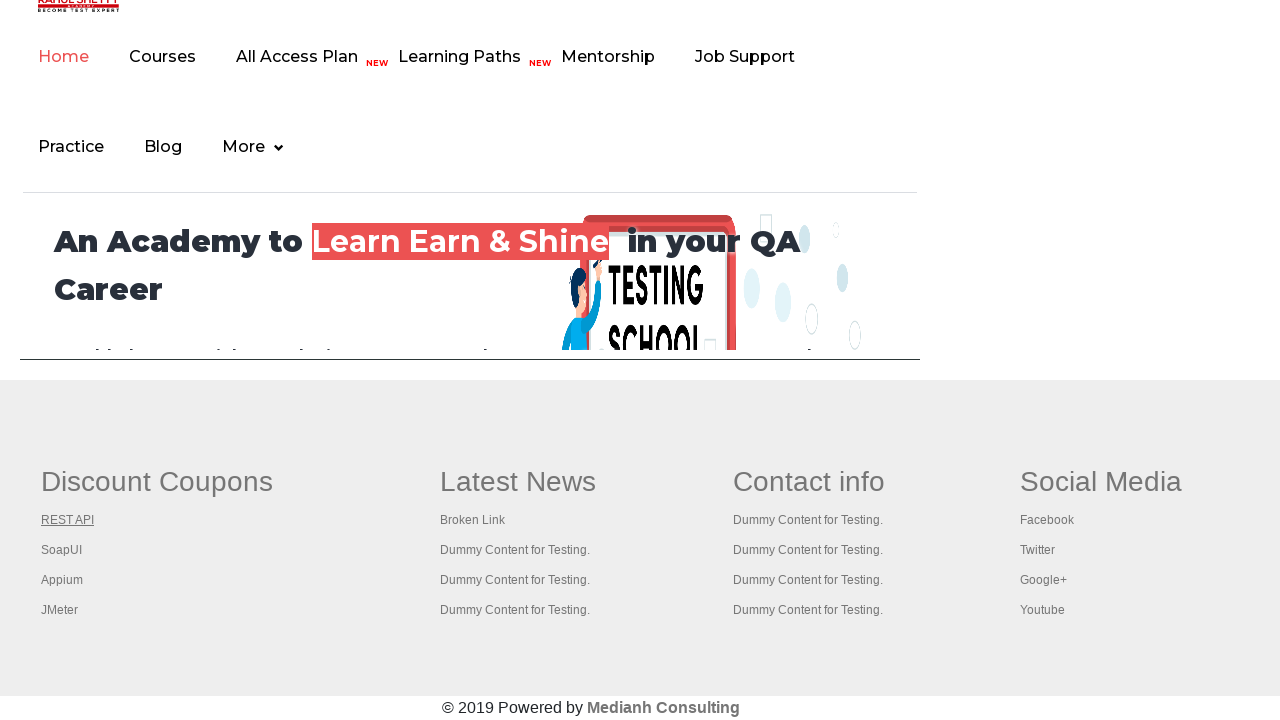

Waited 2 seconds for tab 1 to load
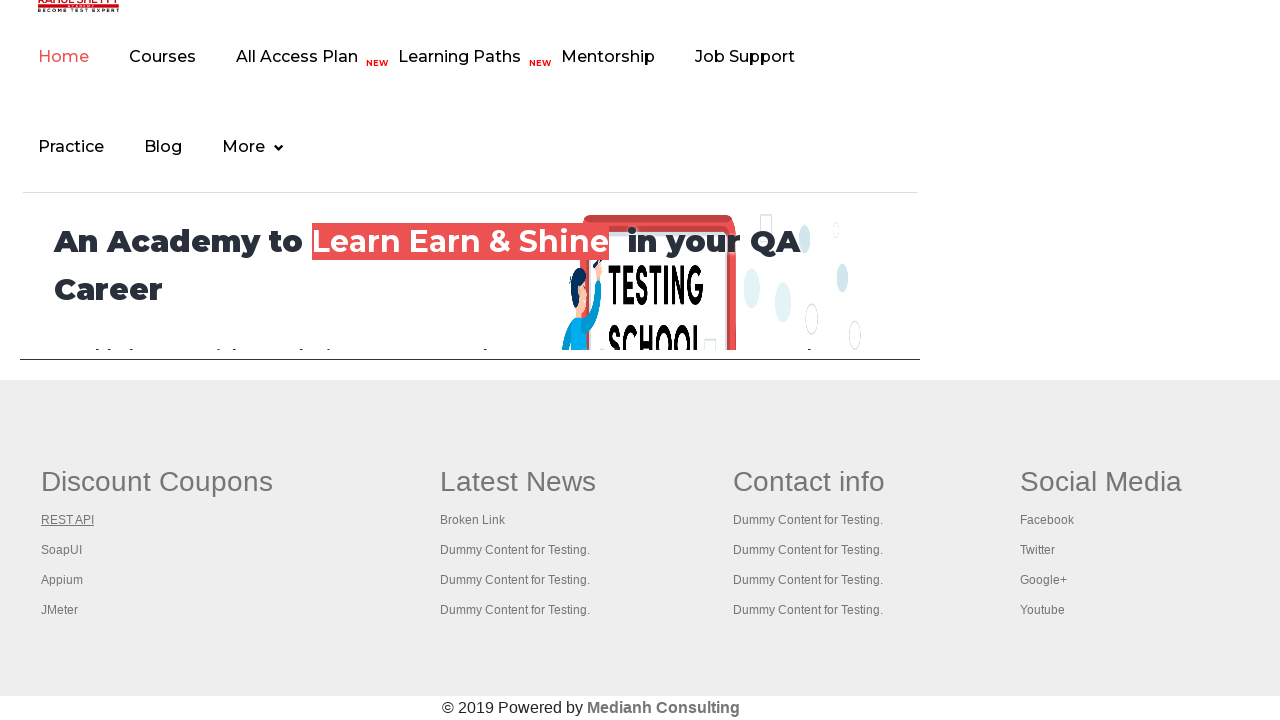

Opened link 2 in new tab using Ctrl+Click at (62, 550) on #gf-BIG >> xpath=//table/tbody/tr/td[1]/ul >> a >> nth=2
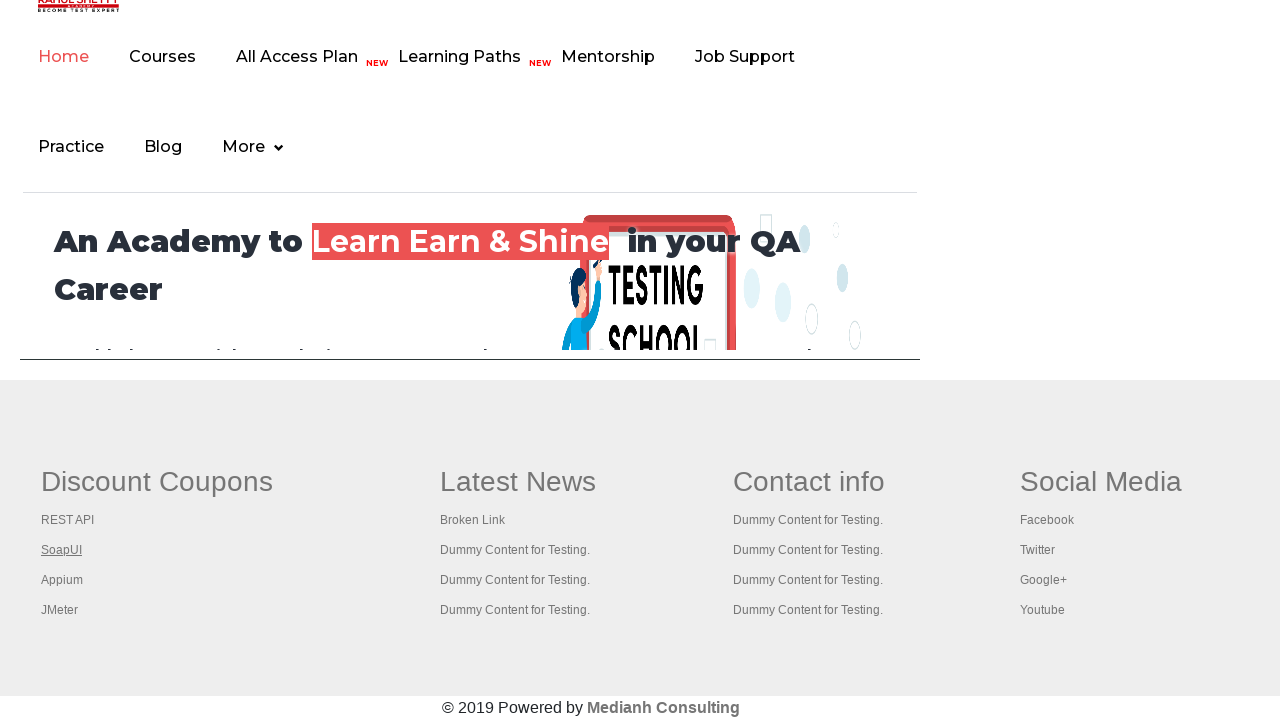

Waited 2 seconds for tab 2 to load
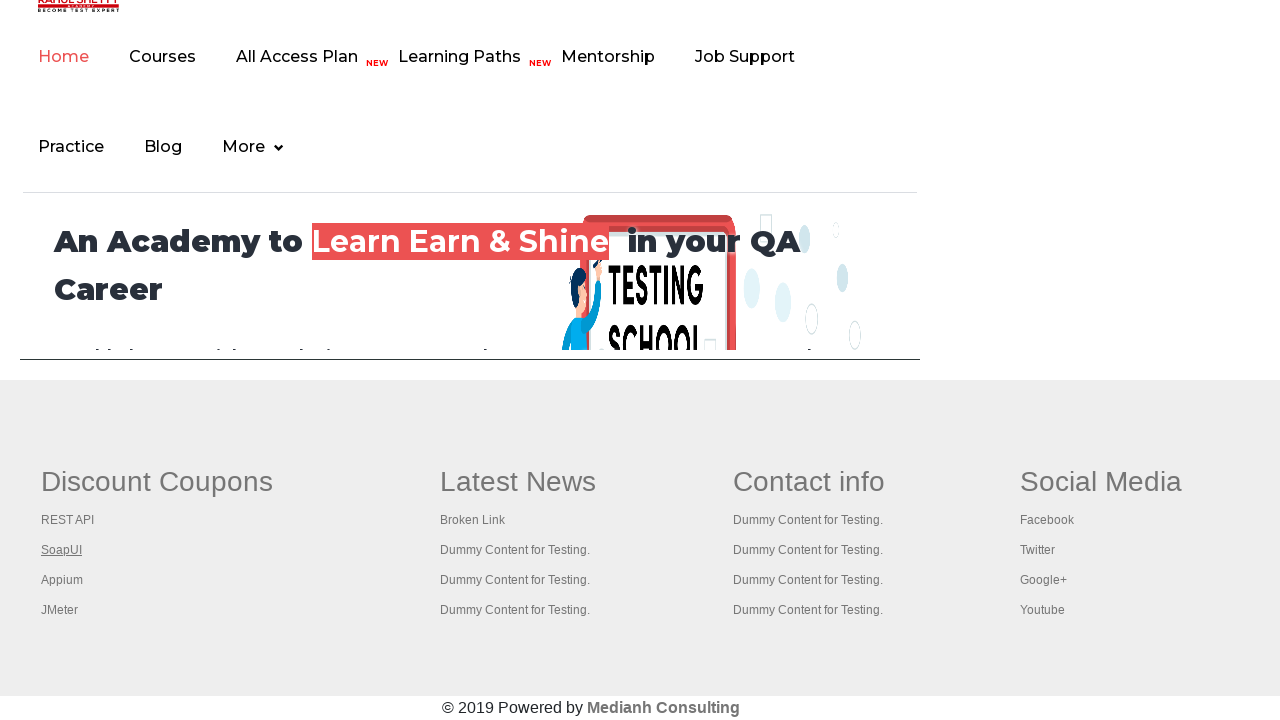

Opened link 3 in new tab using Ctrl+Click at (62, 580) on #gf-BIG >> xpath=//table/tbody/tr/td[1]/ul >> a >> nth=3
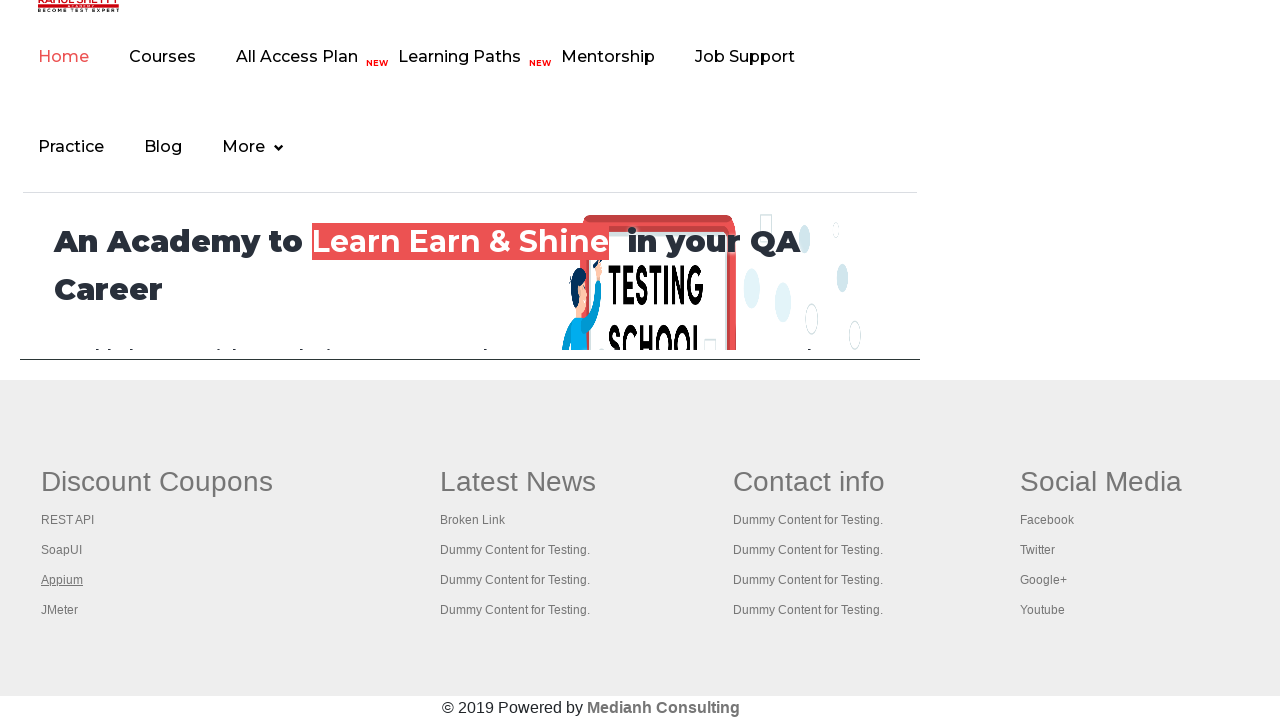

Waited 2 seconds for tab 3 to load
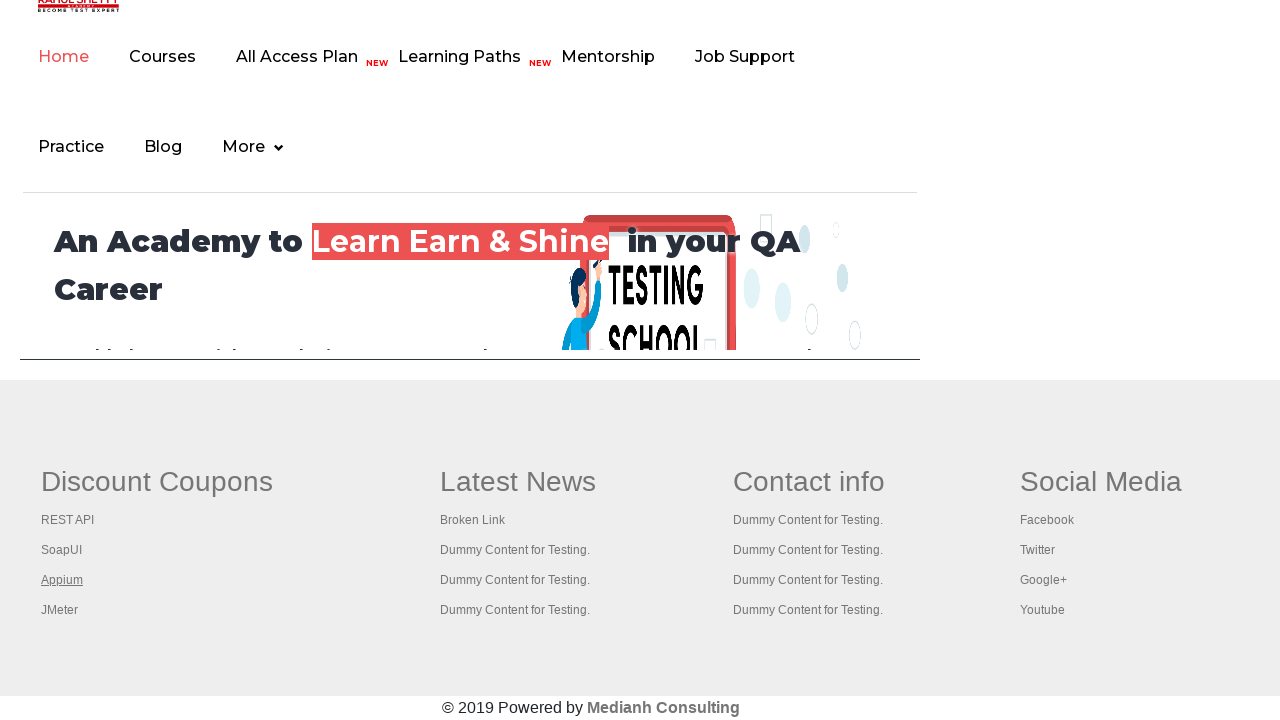

Opened link 4 in new tab using Ctrl+Click at (60, 610) on #gf-BIG >> xpath=//table/tbody/tr/td[1]/ul >> a >> nth=4
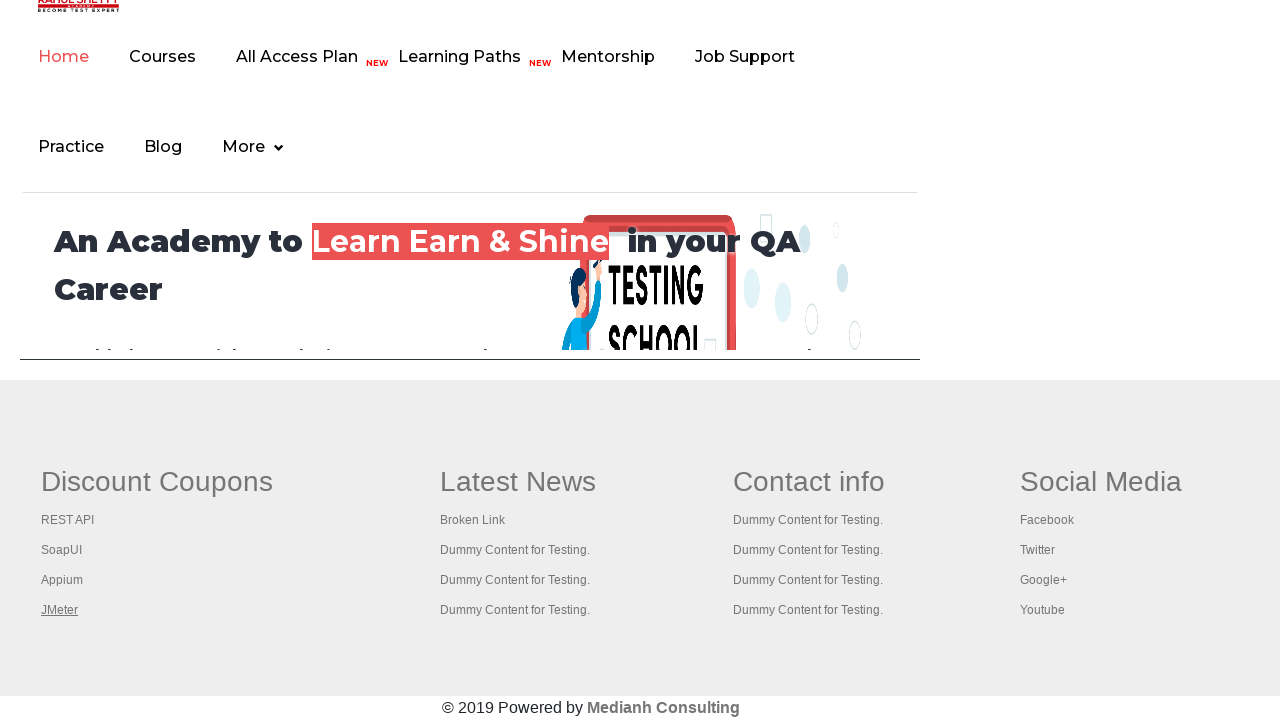

Waited 2 seconds for tab 4 to load
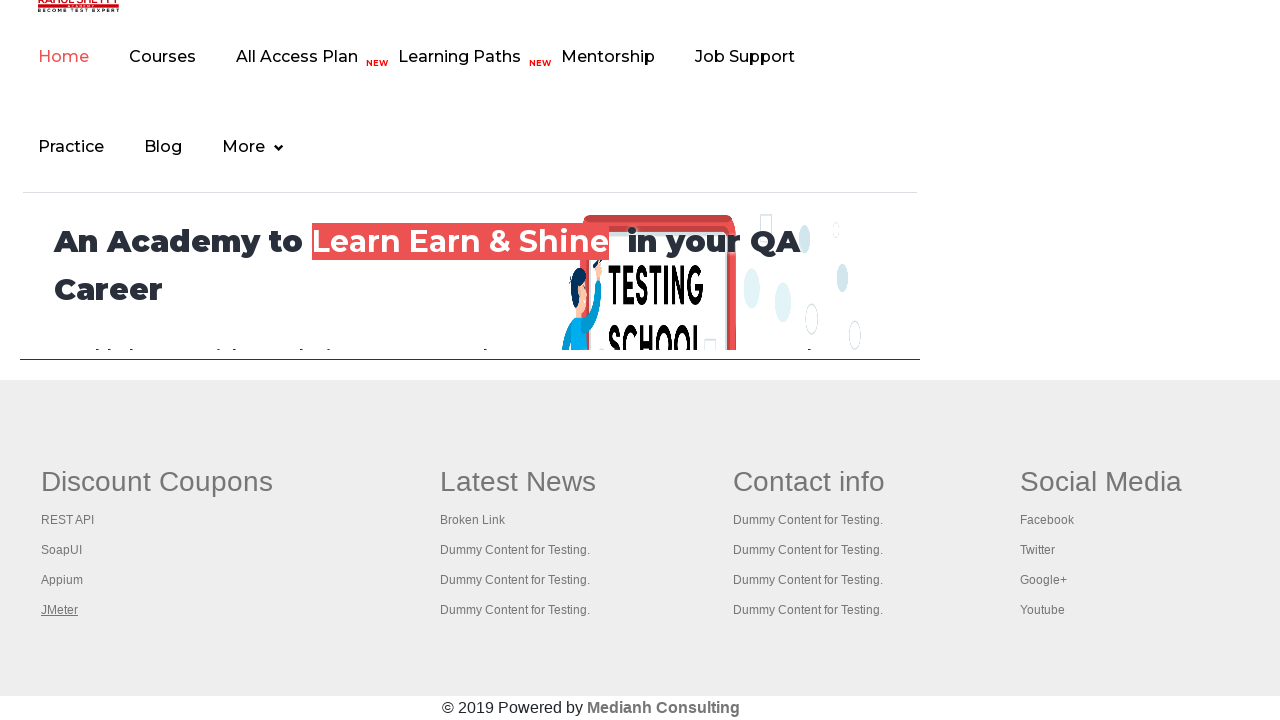

Retrieved all 5 open browser tabs/windows
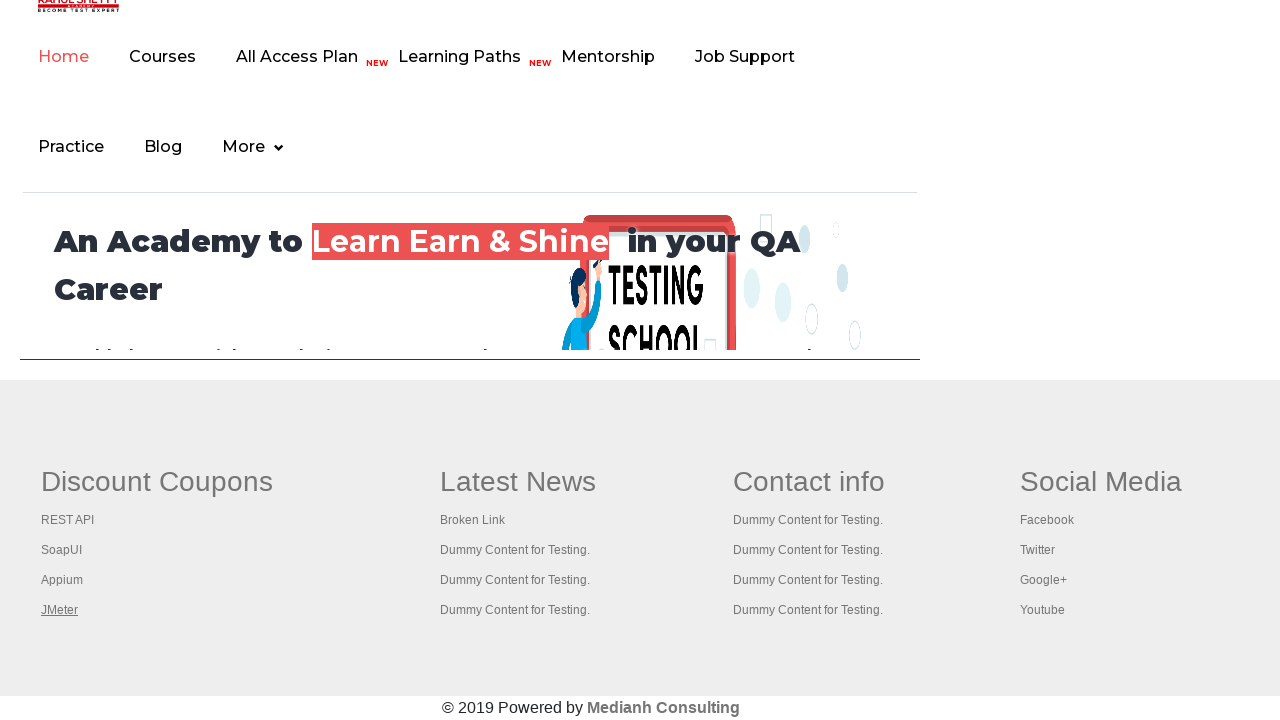

Switched to tab 1 and brought it to front
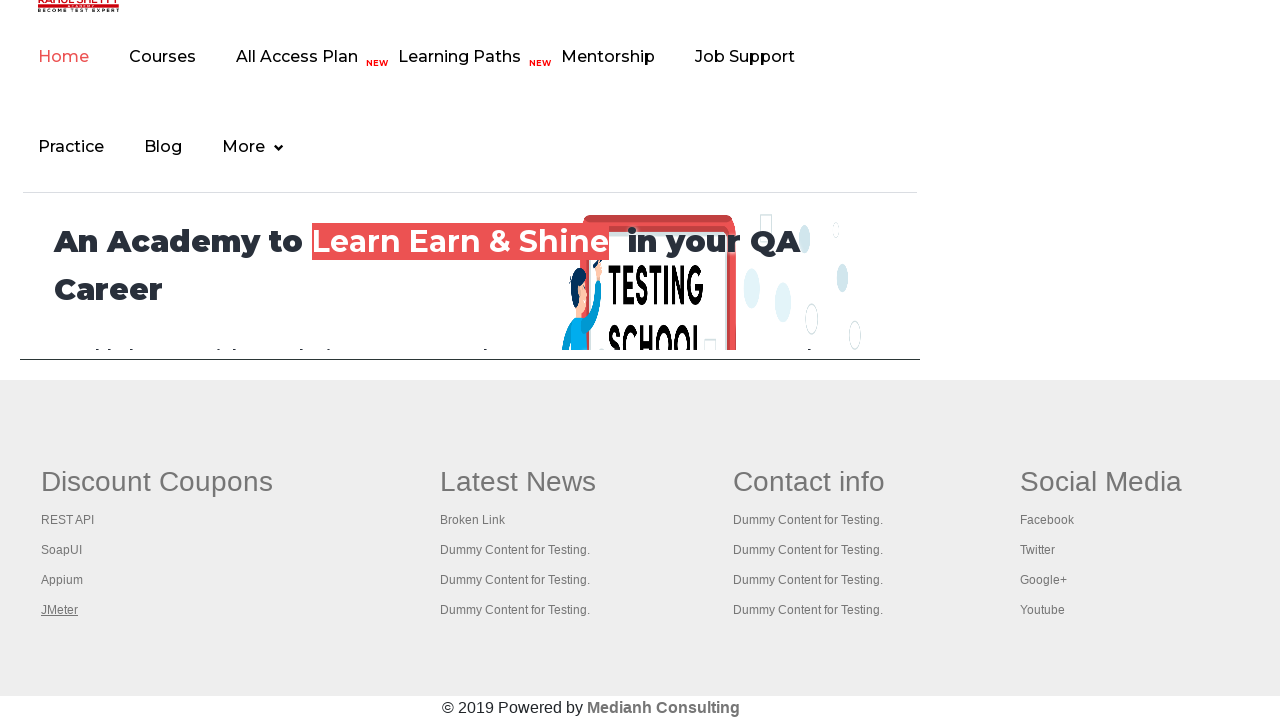

Verified tab 1 reached domcontentloaded state
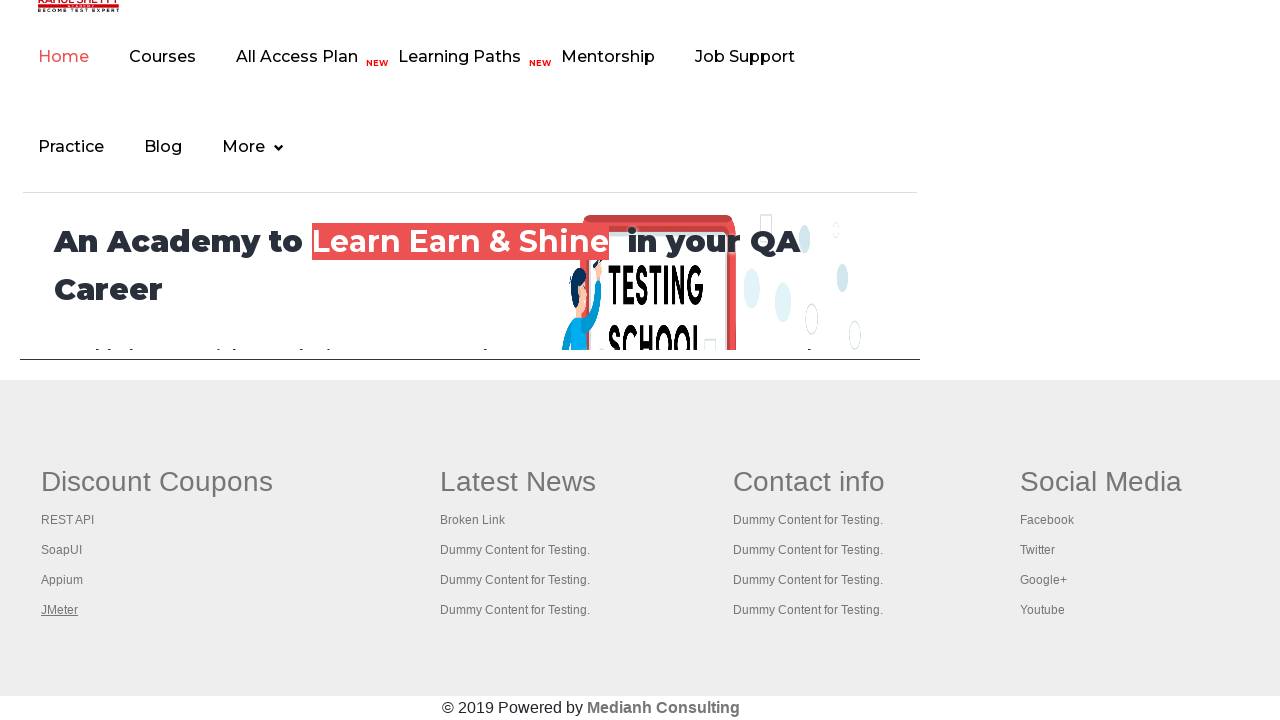

Switched to tab 2 and brought it to front
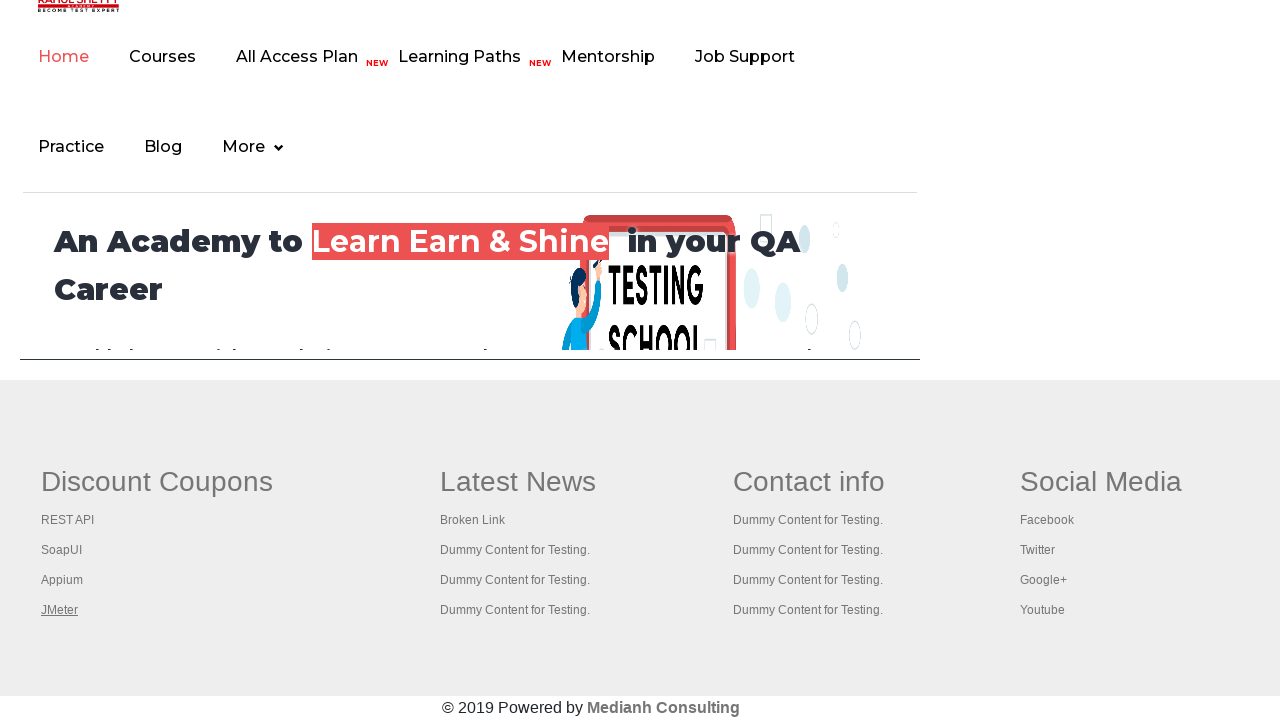

Verified tab 2 reached domcontentloaded state
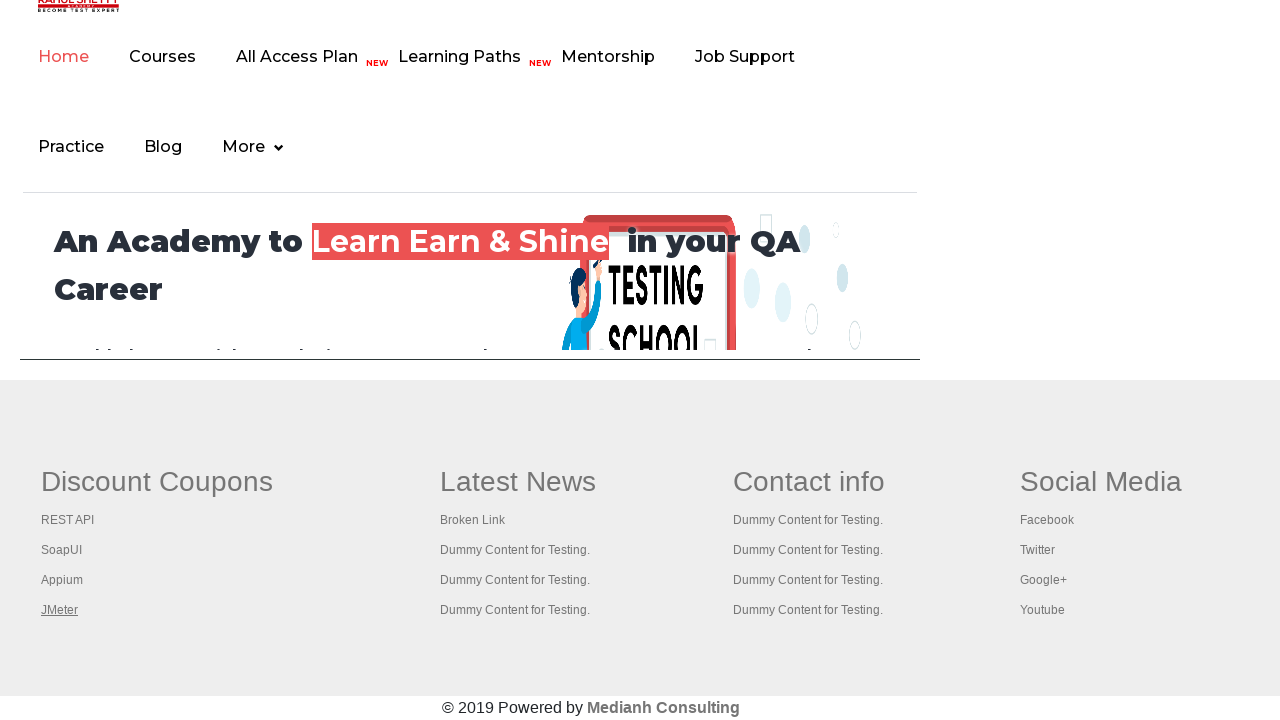

Switched to tab 3 and brought it to front
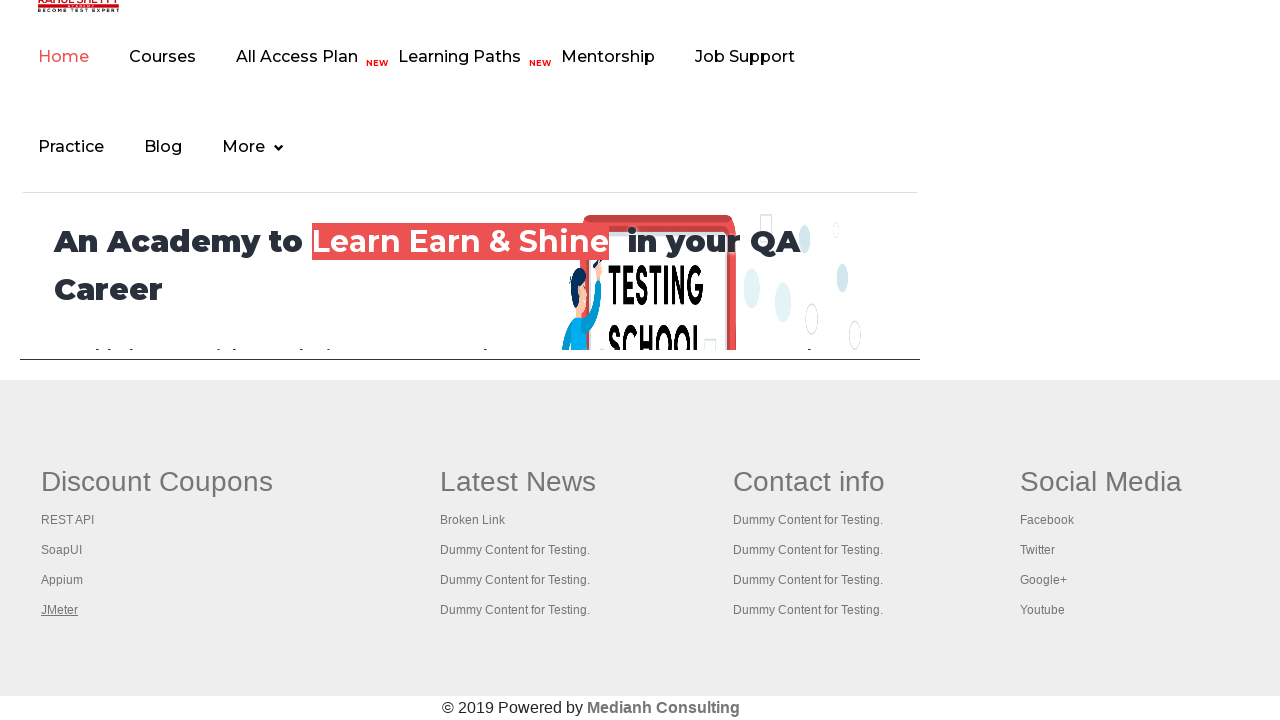

Verified tab 3 reached domcontentloaded state
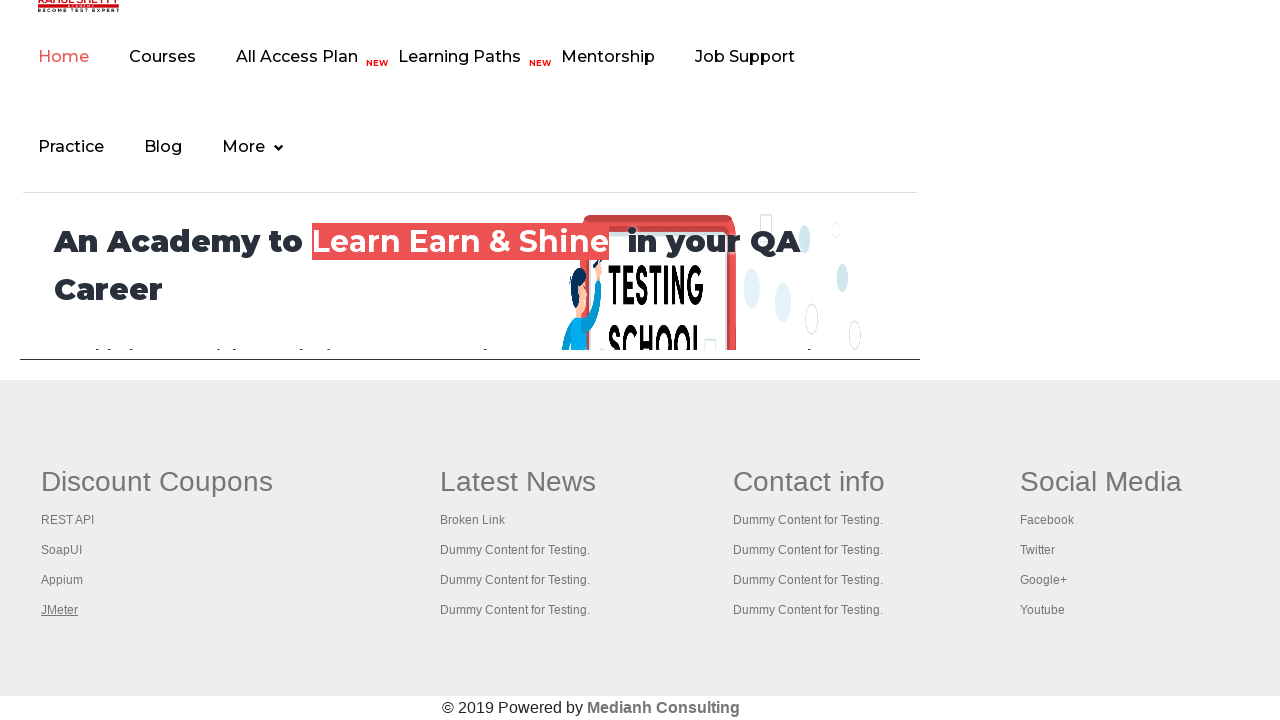

Switched to tab 4 and brought it to front
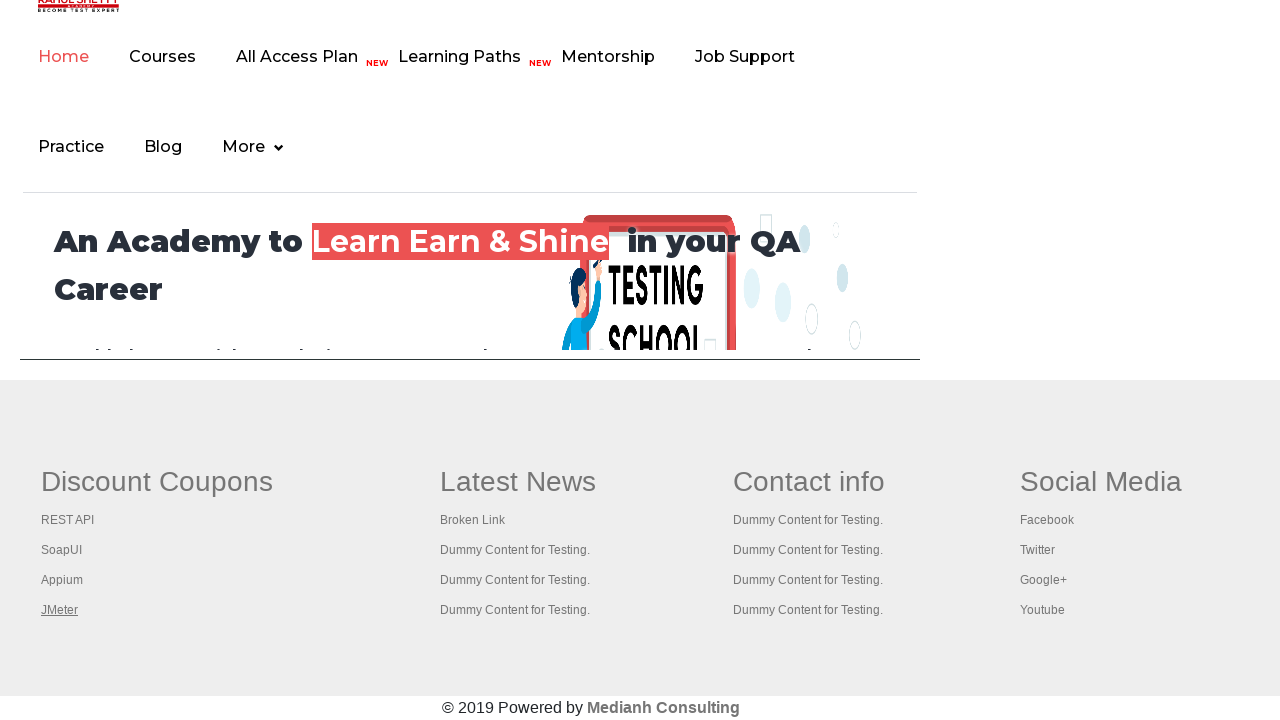

Verified tab 4 reached domcontentloaded state
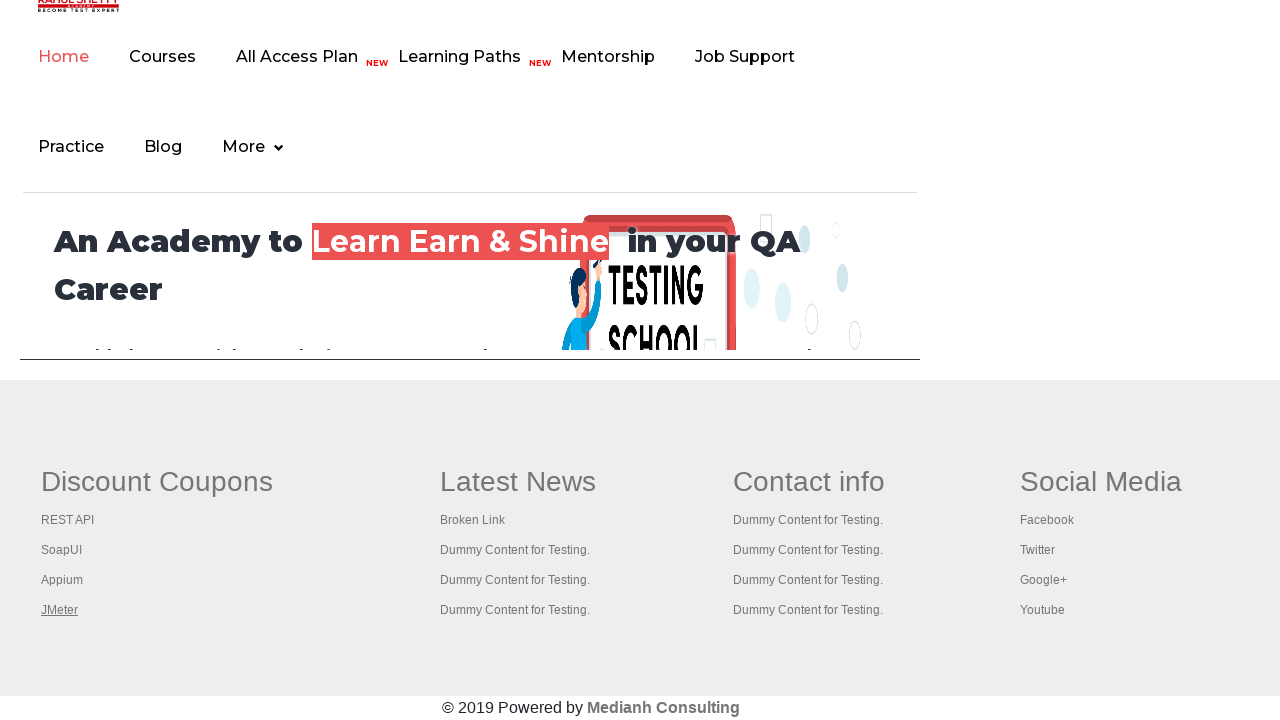

Switched to tab 5 and brought it to front
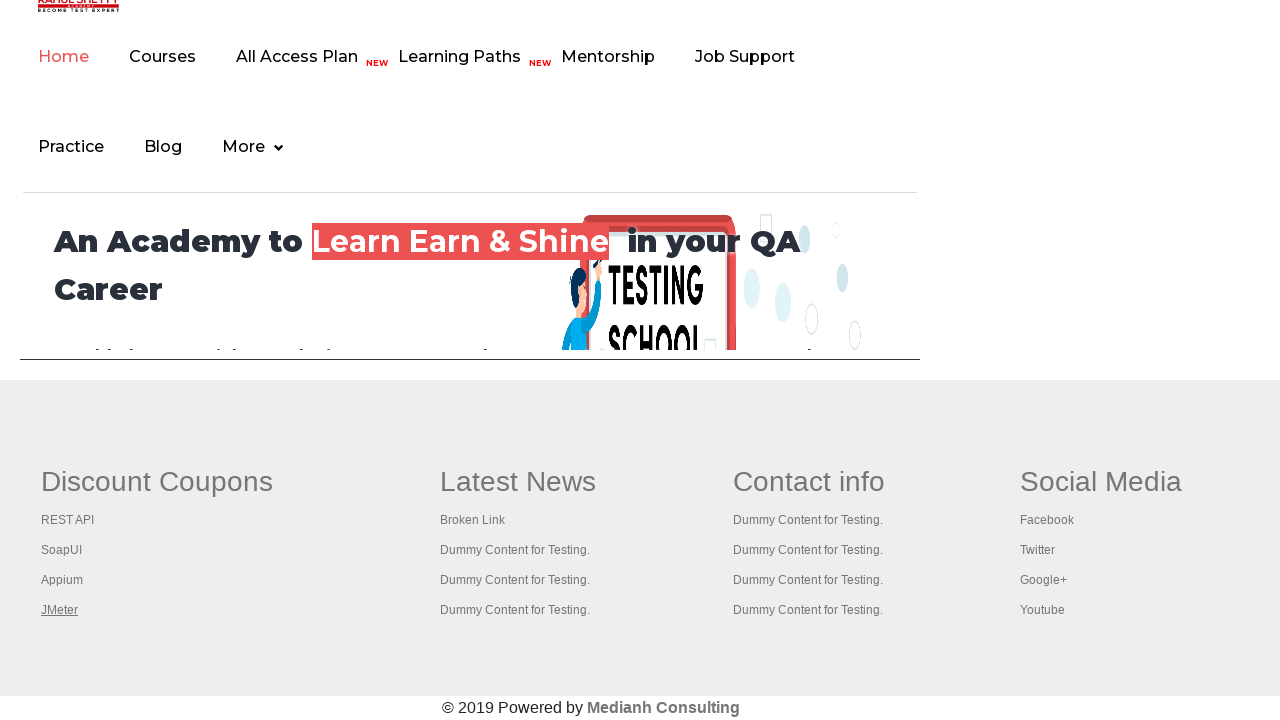

Verified tab 5 reached domcontentloaded state
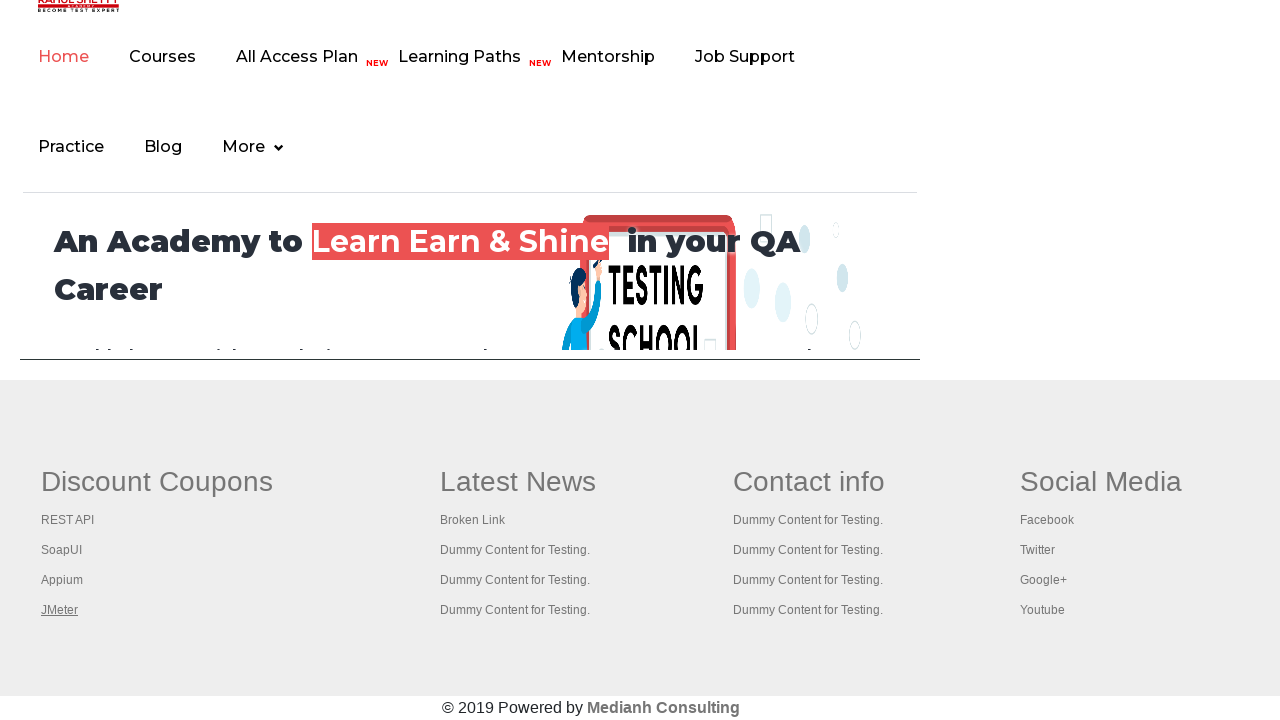

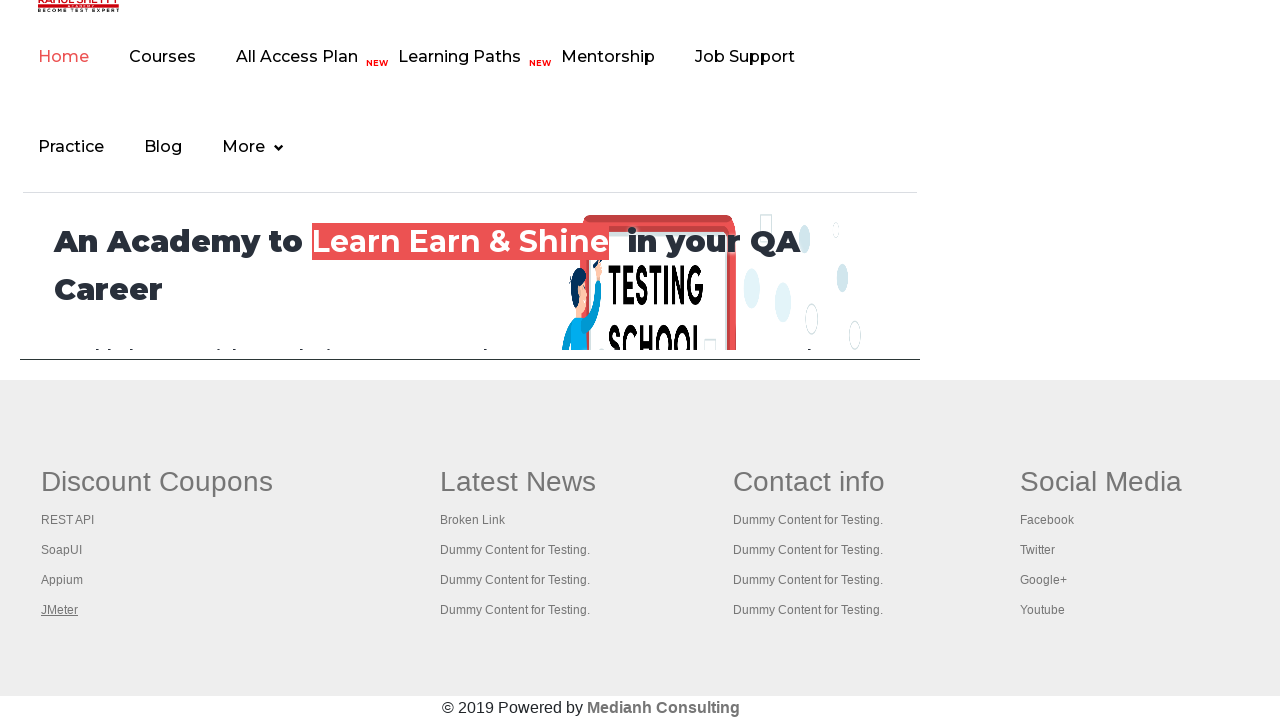